Tests the text box form by filling in name, email, current address, and permanent address fields, then submitting and verifying the output

Starting URL: https://demoqa.com/text-box

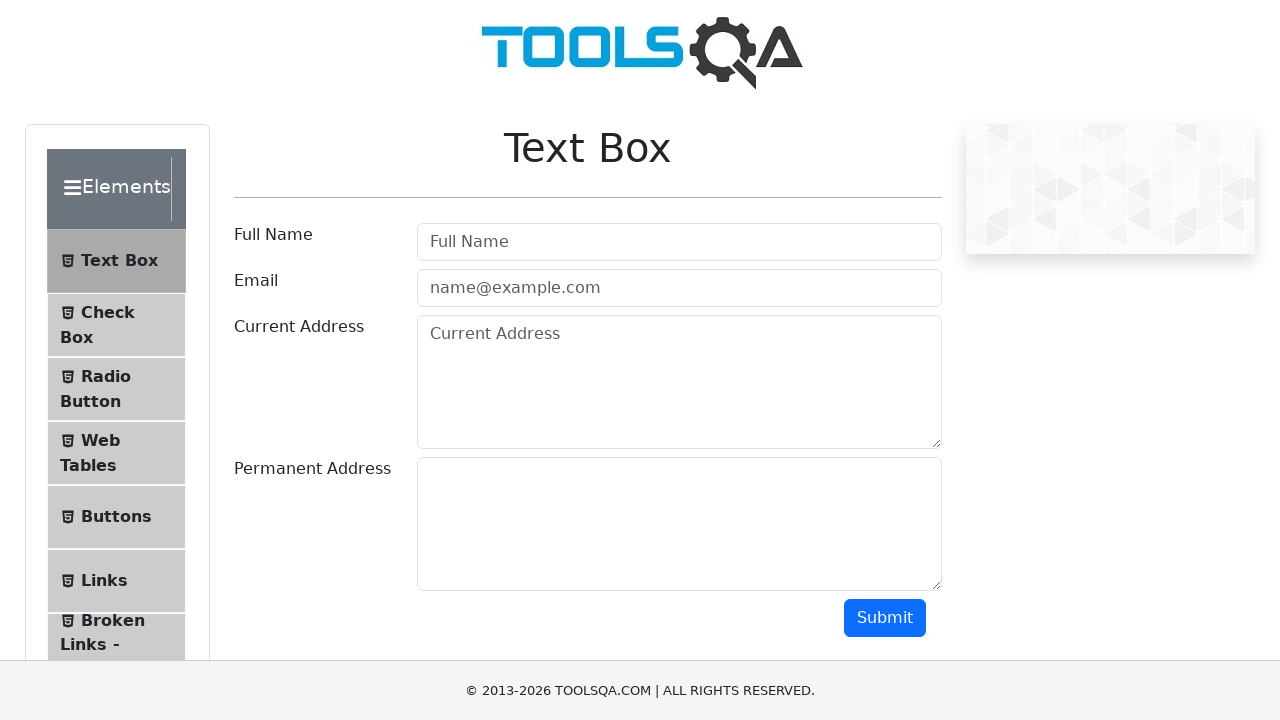

Filled Full Name field with 'Full Name Test Write' on #userName
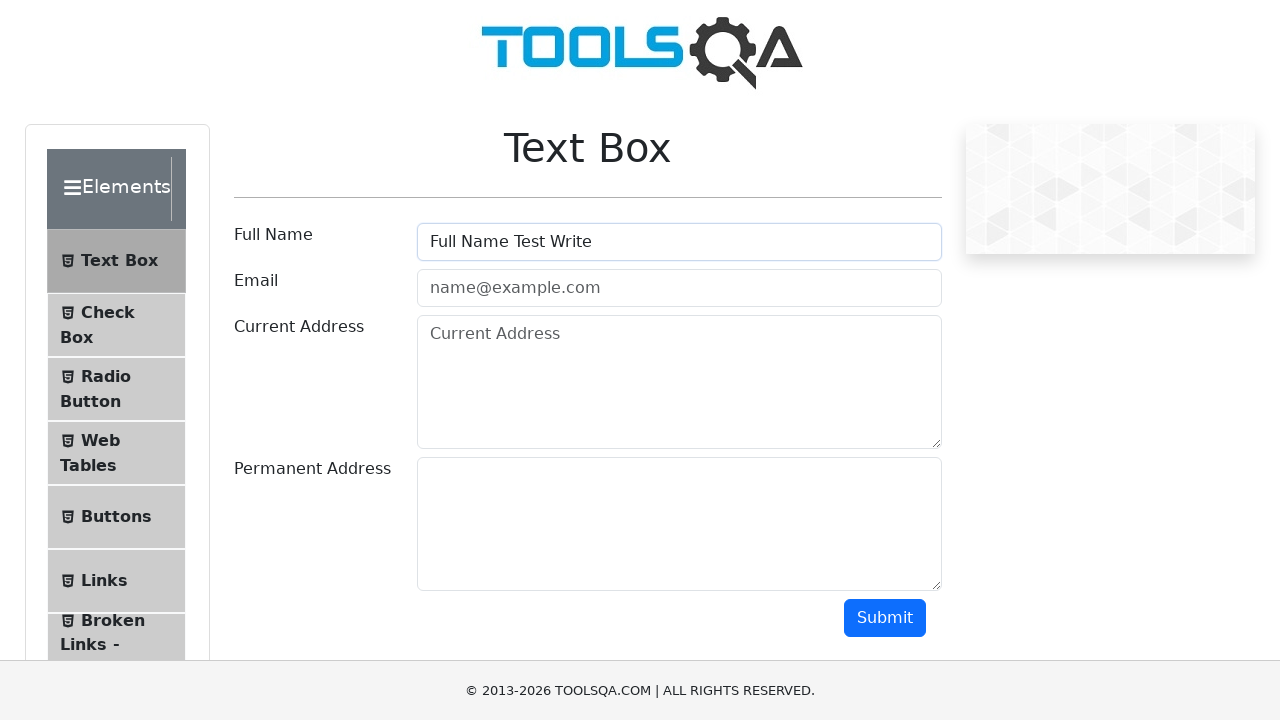

Filled Email field with 'testmail@gmail.com' on #userEmail
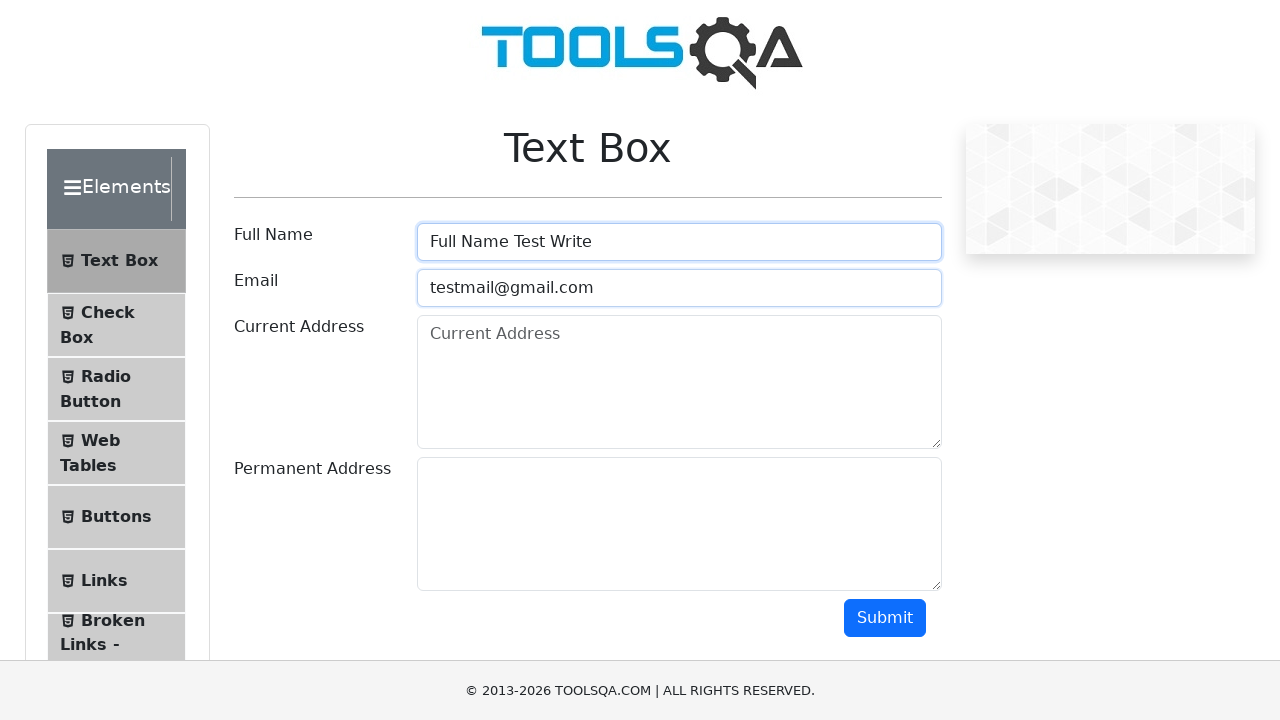

Filled Current Address field with 'Test Current Address' on #currentAddress
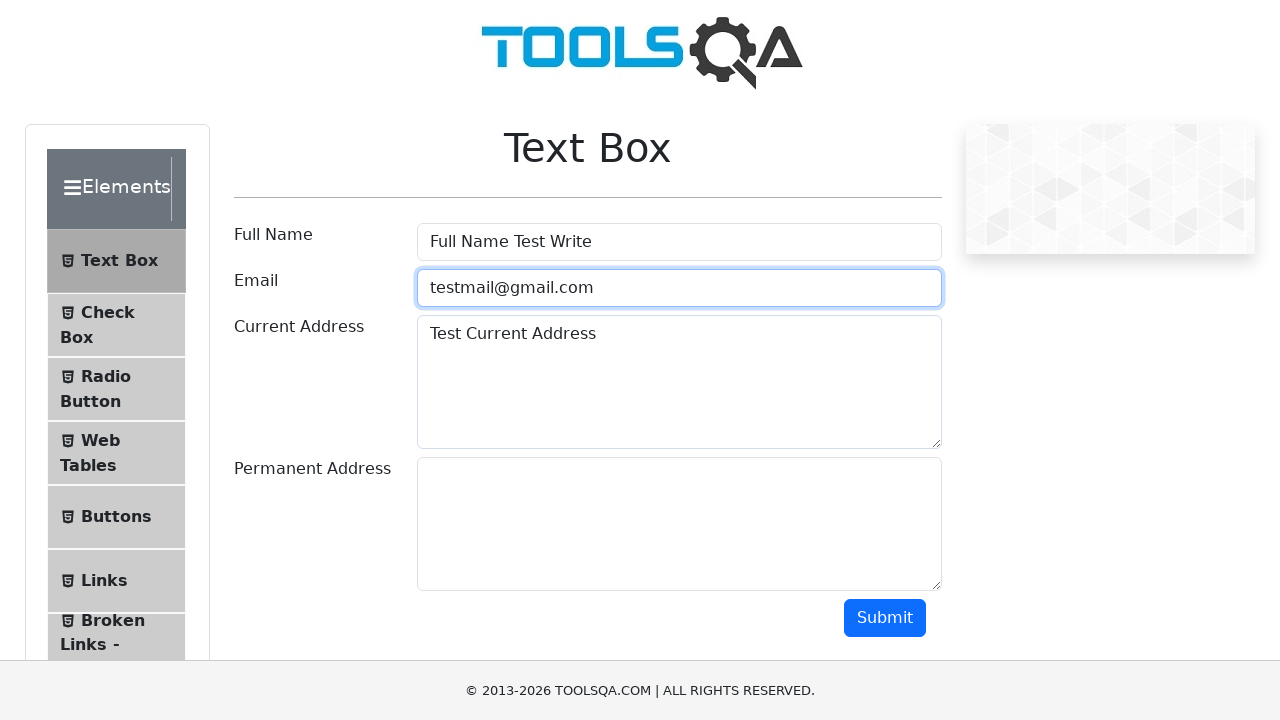

Filled Permanent Address field with 'Test Permanent Address' on #permanentAddress
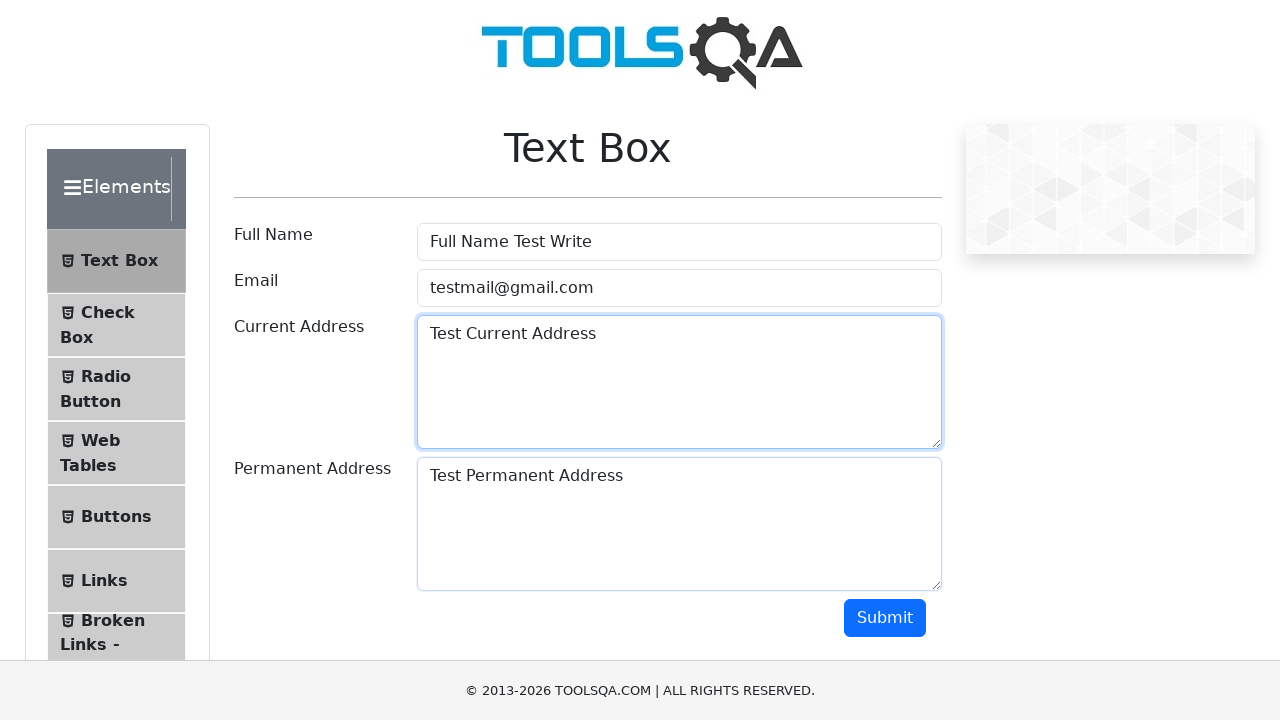

Scrolled to bottom of the page
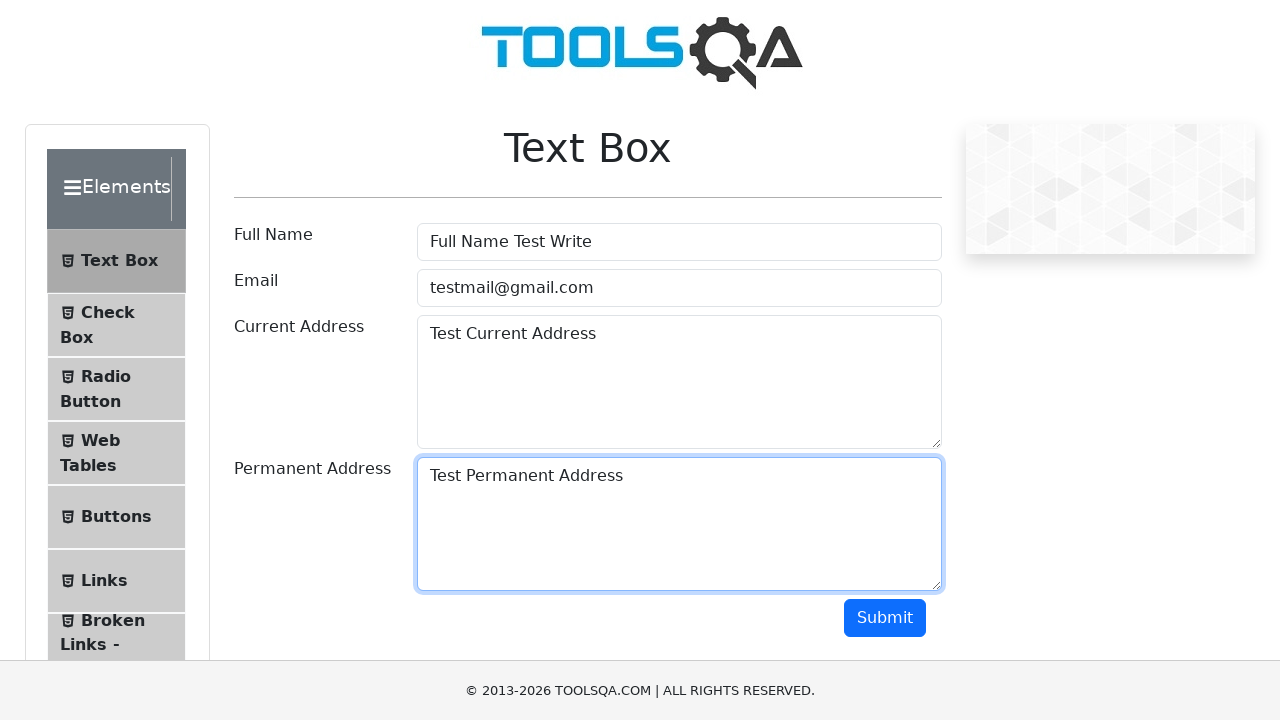

Clicked submit button at (885, 618) on #submit
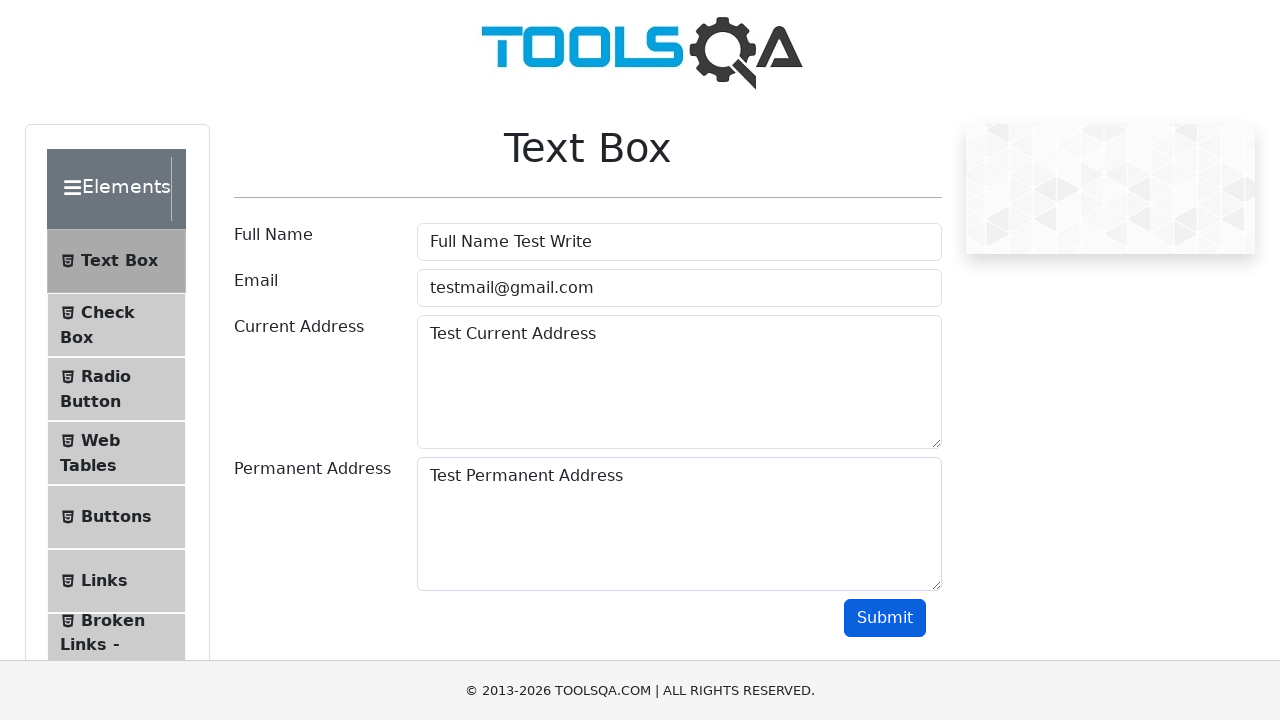

Name output element appeared
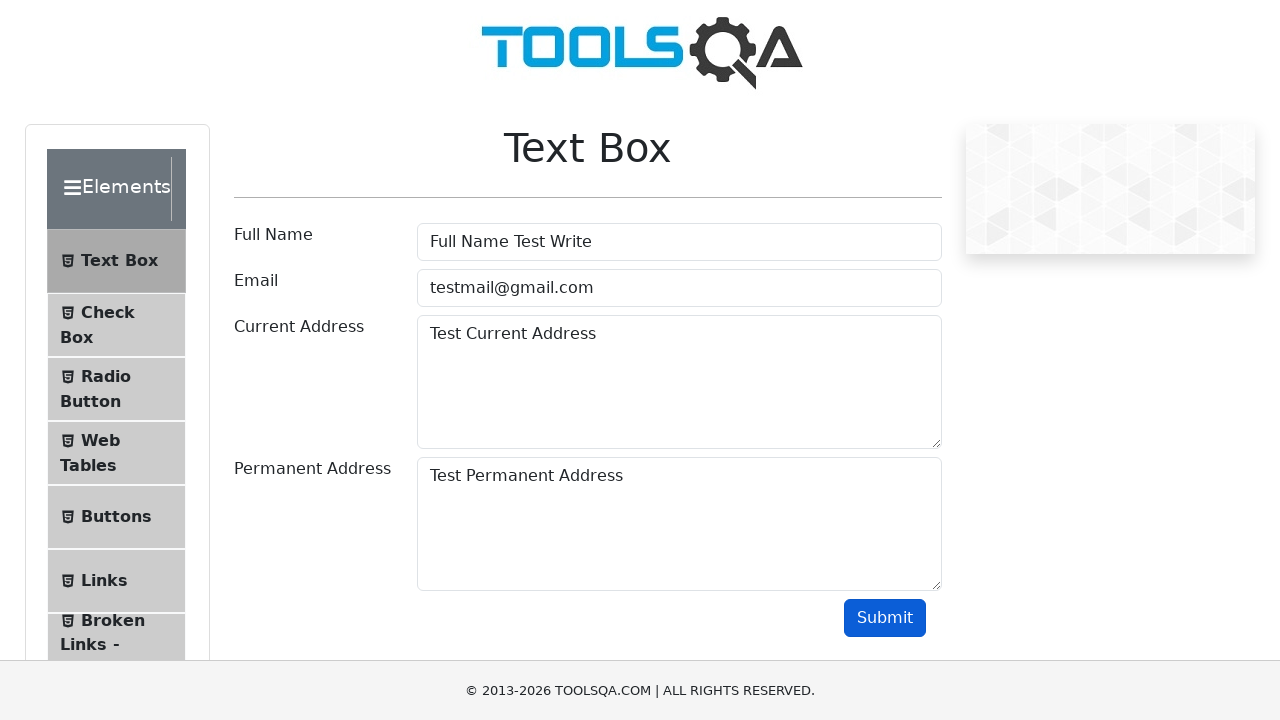

Email output element appeared
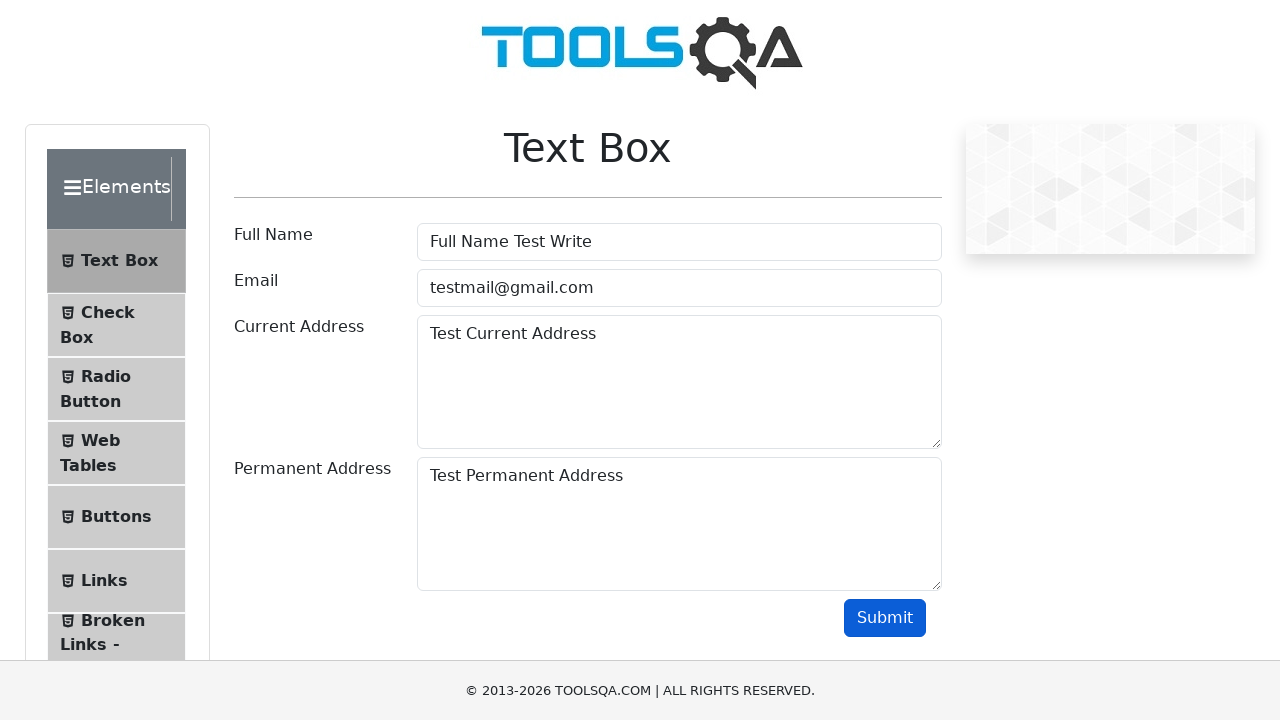

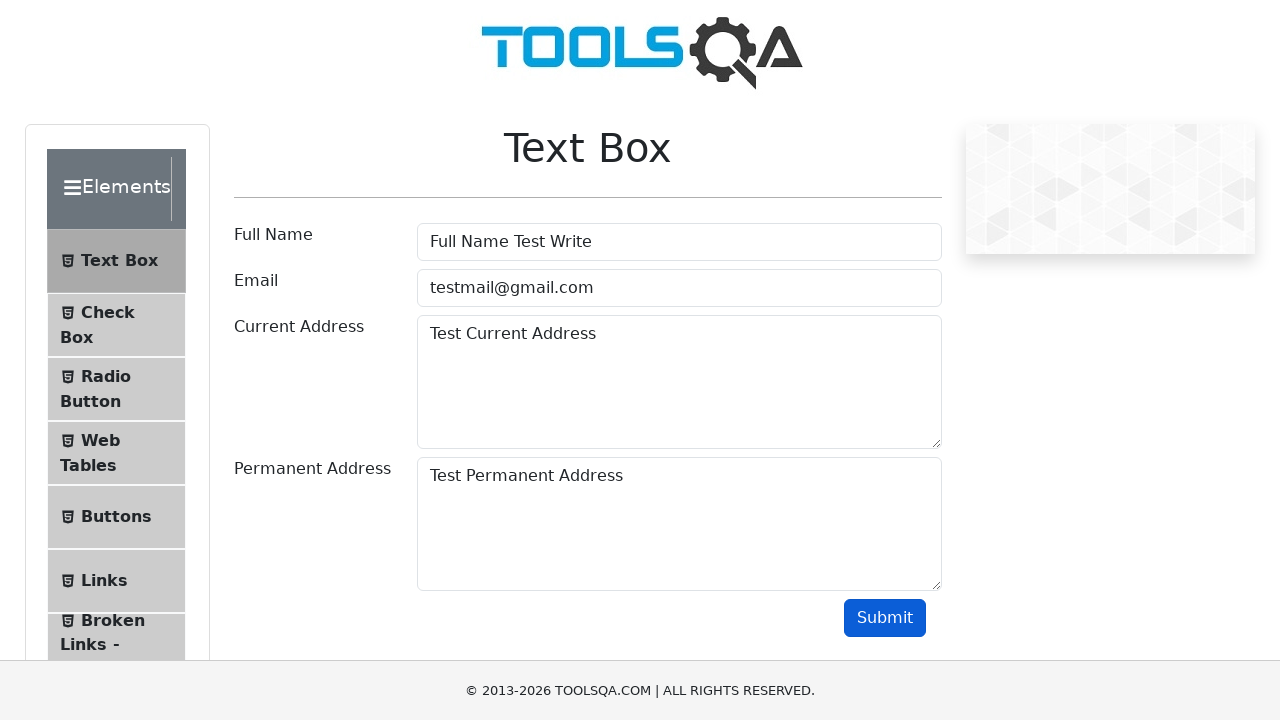